Tests navigation to the checkboxes page and verifies the header text displays "Checkboxes"

Starting URL: https://formy-project.herokuapp.com/

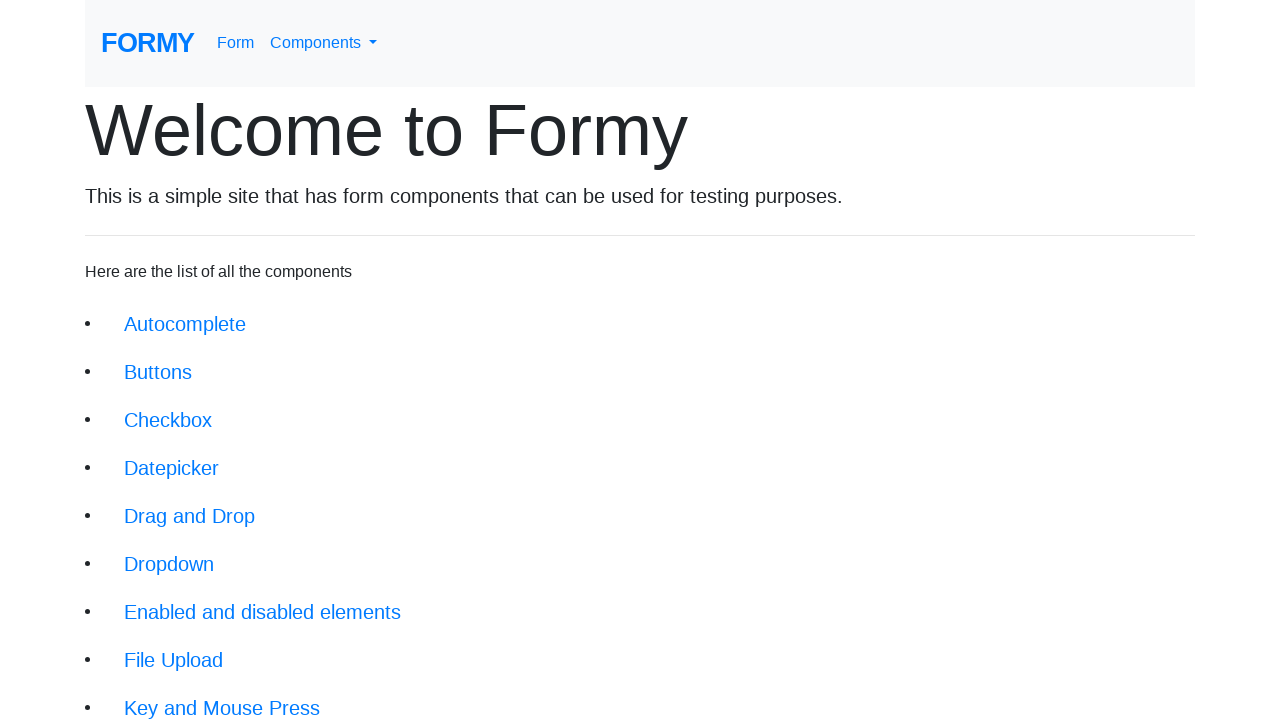

Clicked on checkbox link to navigate to checkboxes page at (168, 420) on xpath=//li/a[@href='/checkbox']
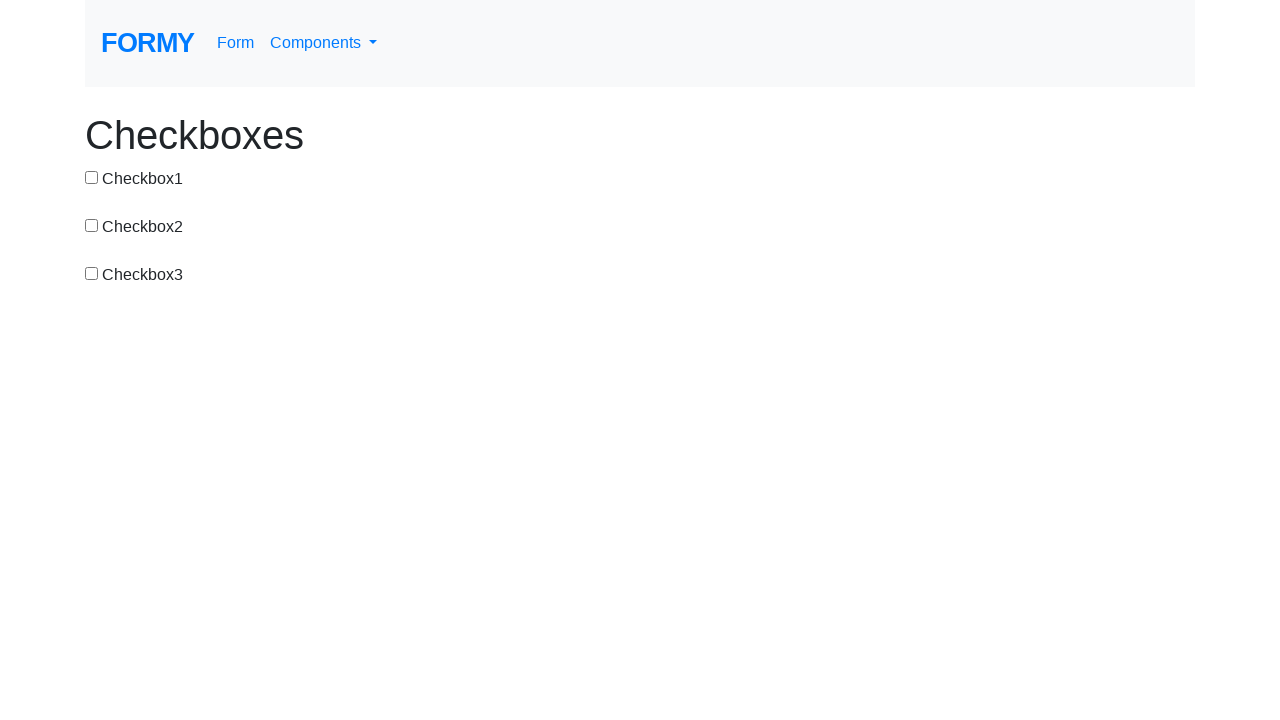

H1 header element loaded on checkboxes page
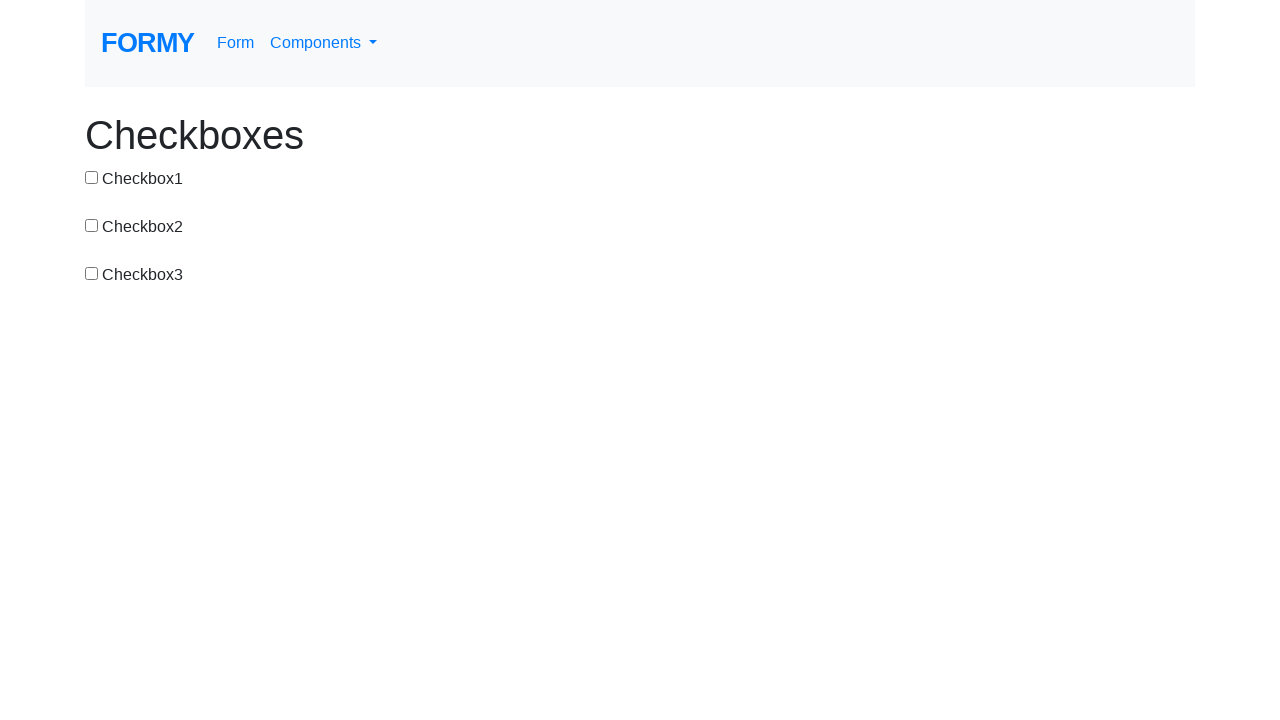

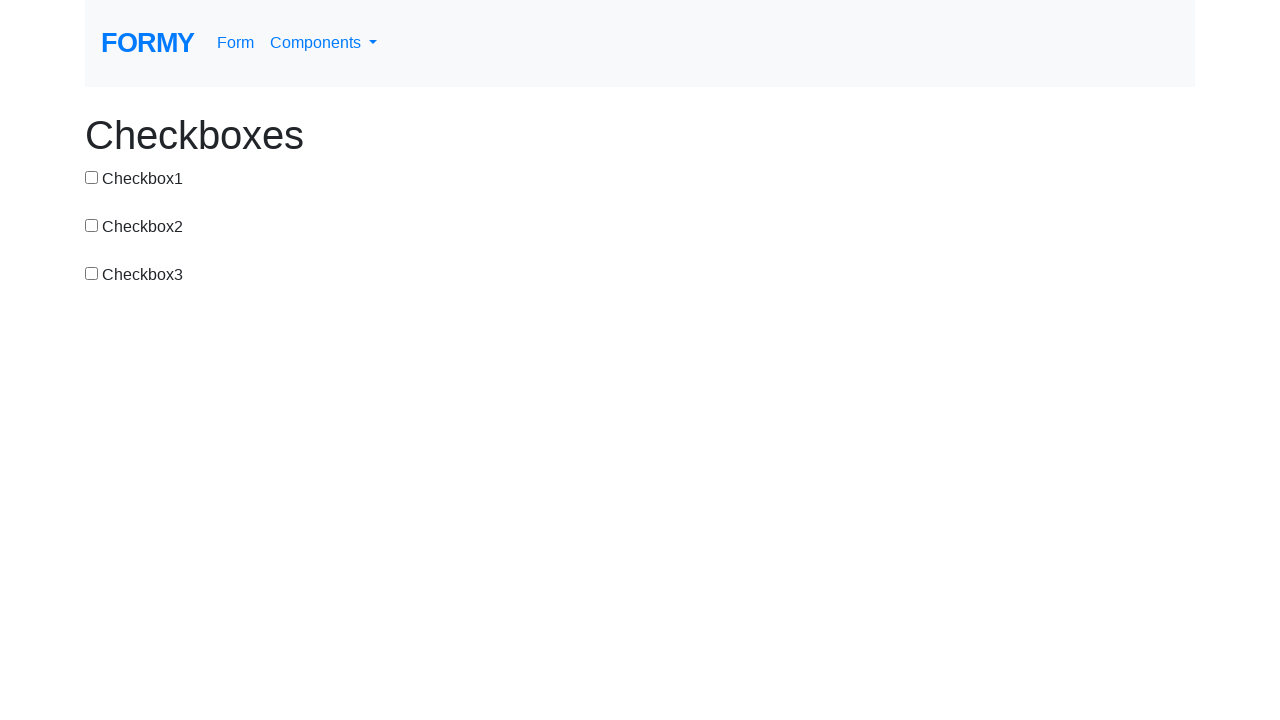